Tests XPath axes methods by locating and interacting with form elements using various XPath relationships like following-sibling, preceding-sibling, and parent

Starting URL: https://www.hyrtutorials.com/p/add-padding-to-containers.html

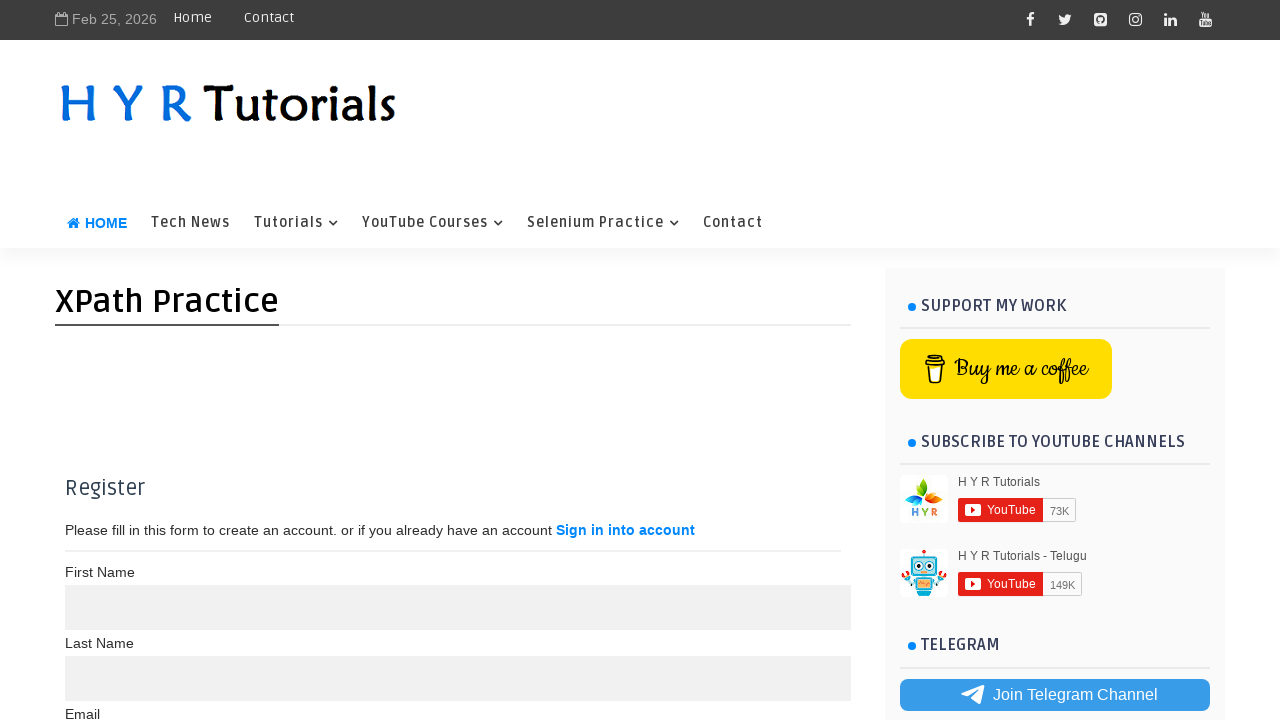

Filled email textbox using following-sibling XPath axis with 'abcd' on (//label[text()='Email']/following-sibling::input)[1]
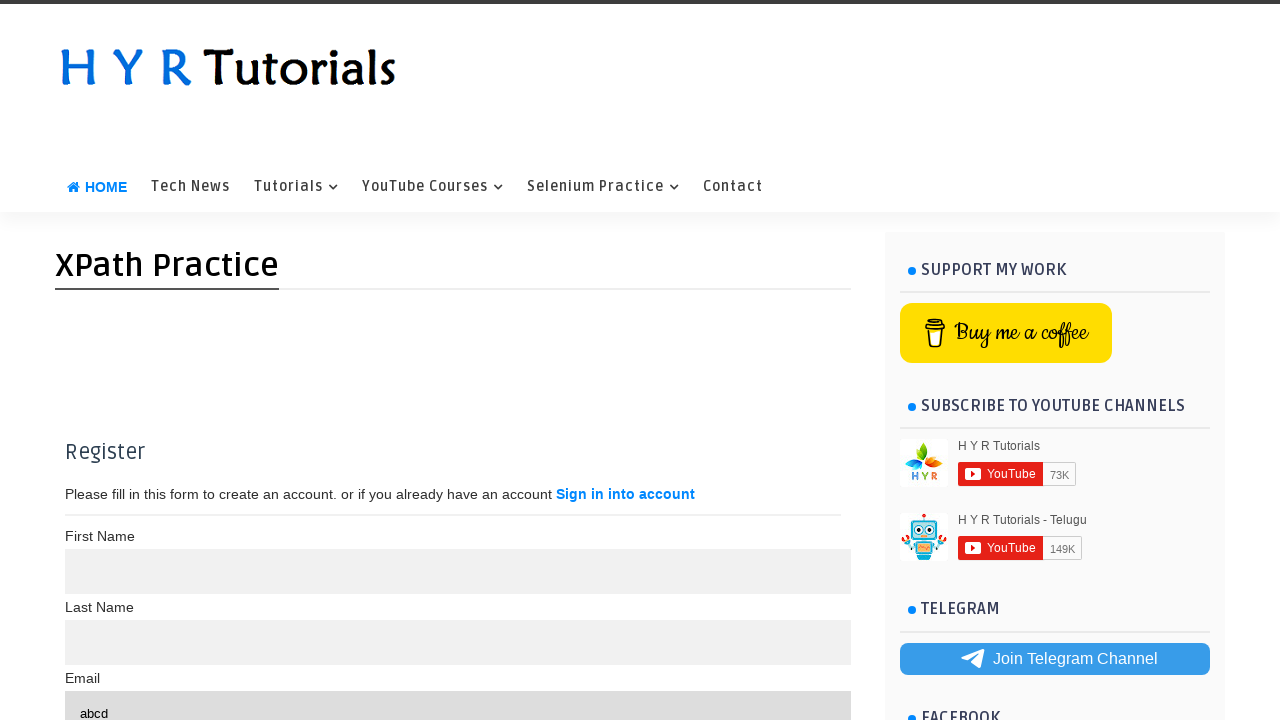

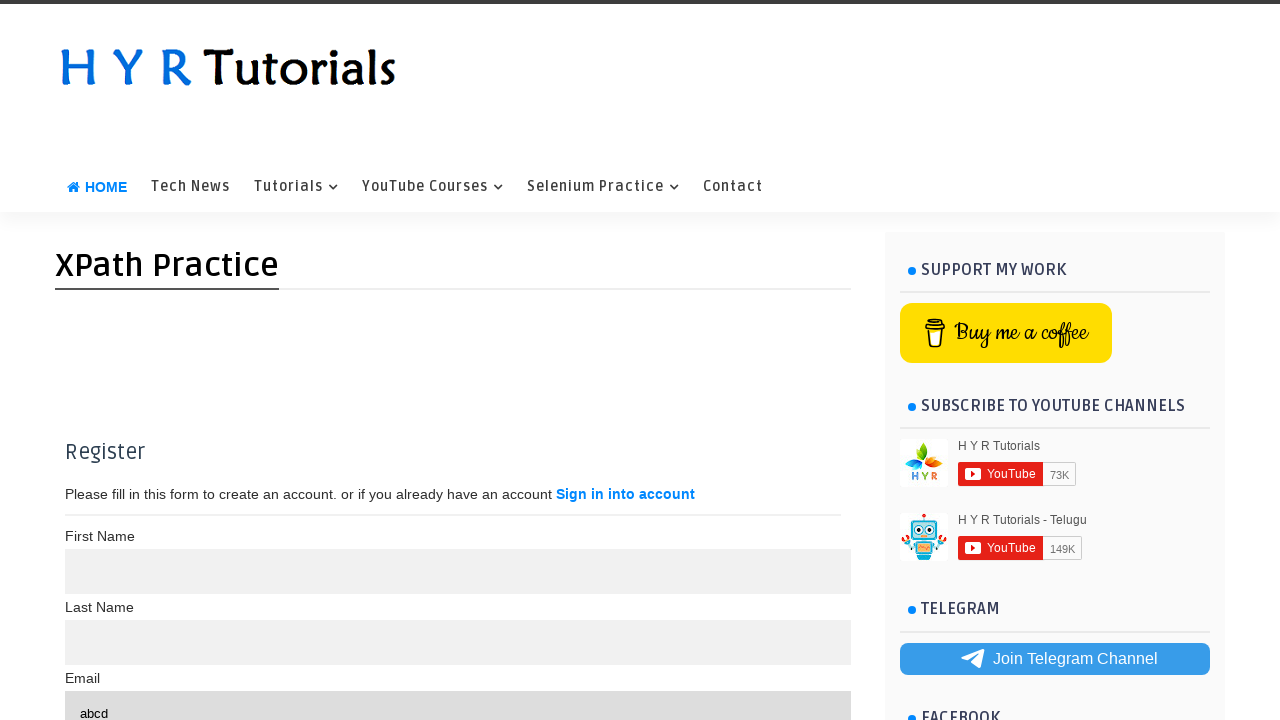